Tests email form validation by submitting the form with an empty email field and verifying that the appropriate error message "Lütfen bir e-posta adresi girin" (Please enter an email address) is displayed.

Starting URL: https://sonsuzdongu.github.io/owtg-2012-selenium/

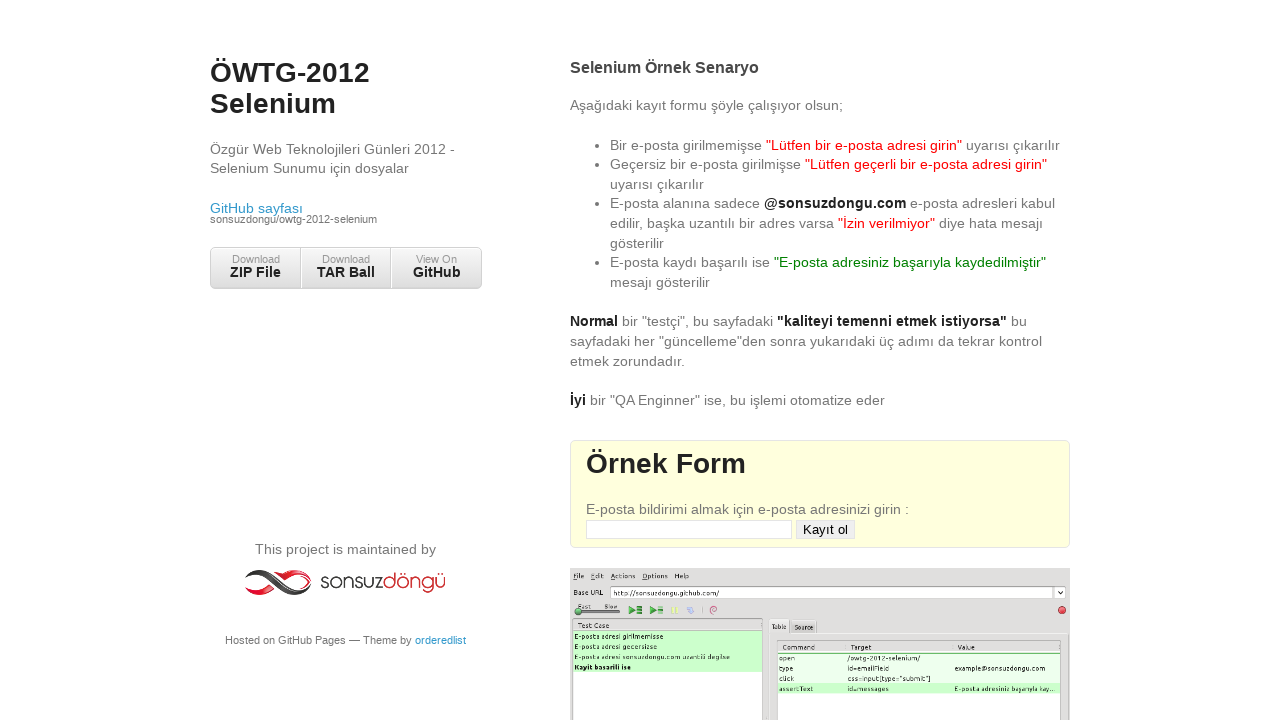

Cleared email field to ensure it's empty on #emailField
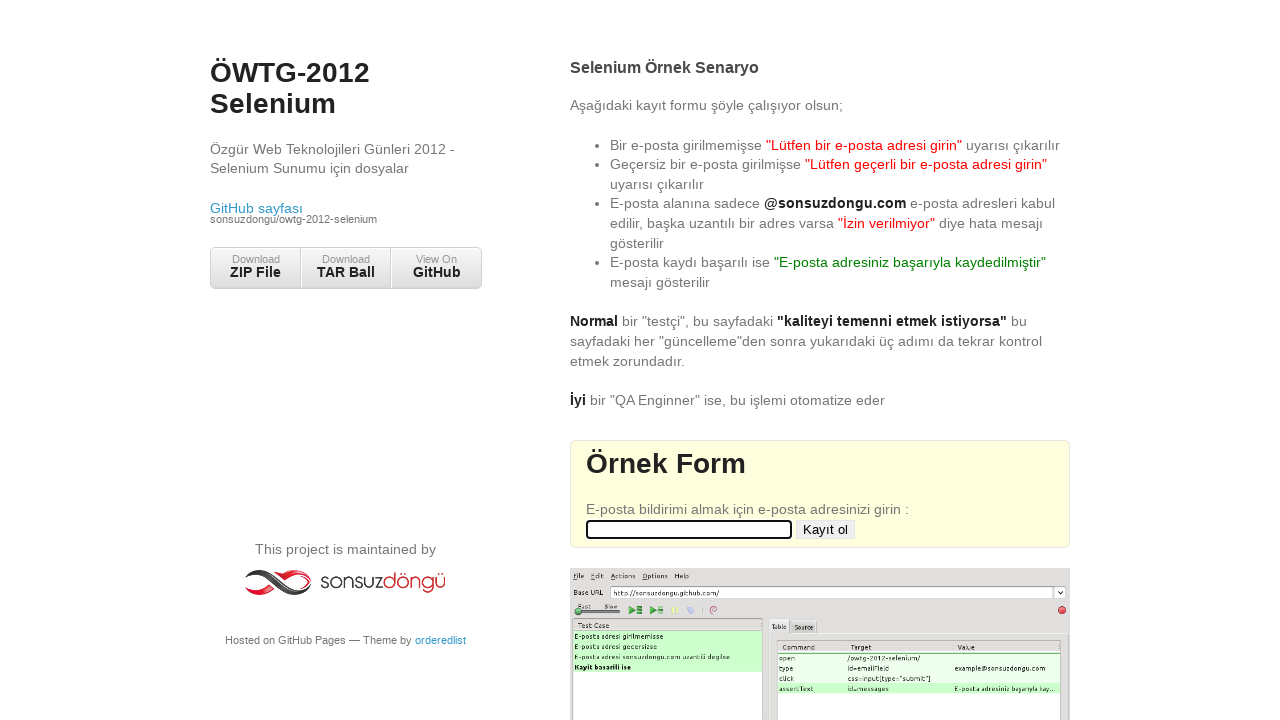

Clicked submit button with empty email field at (826, 529) on input[type='submit']
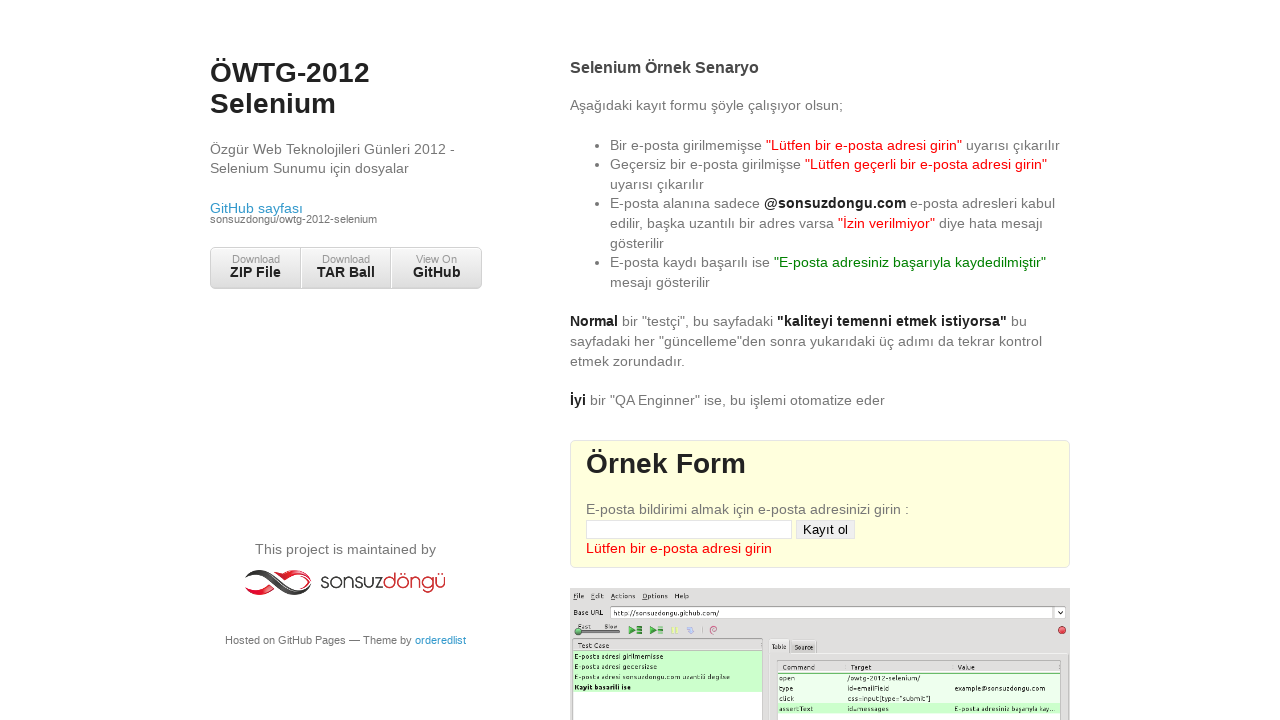

Error message appeared - 'Lütfen bir e-posta adresi girin' (Please enter an email address)
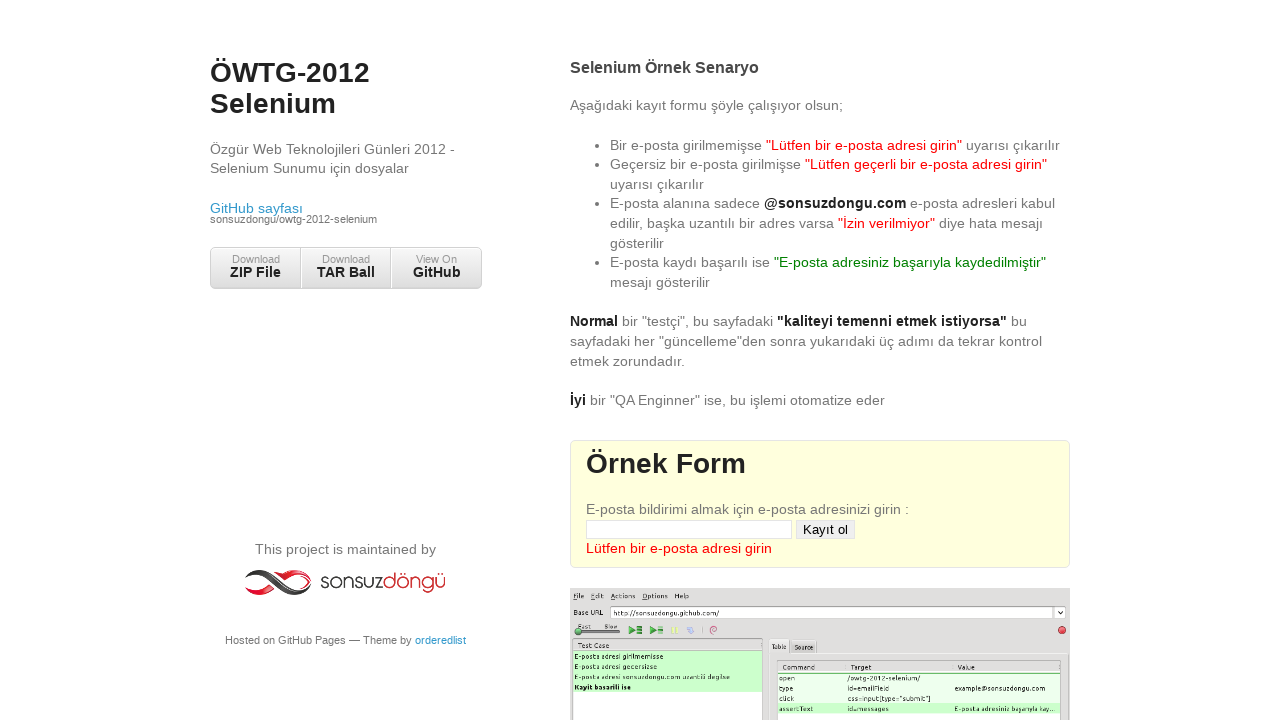

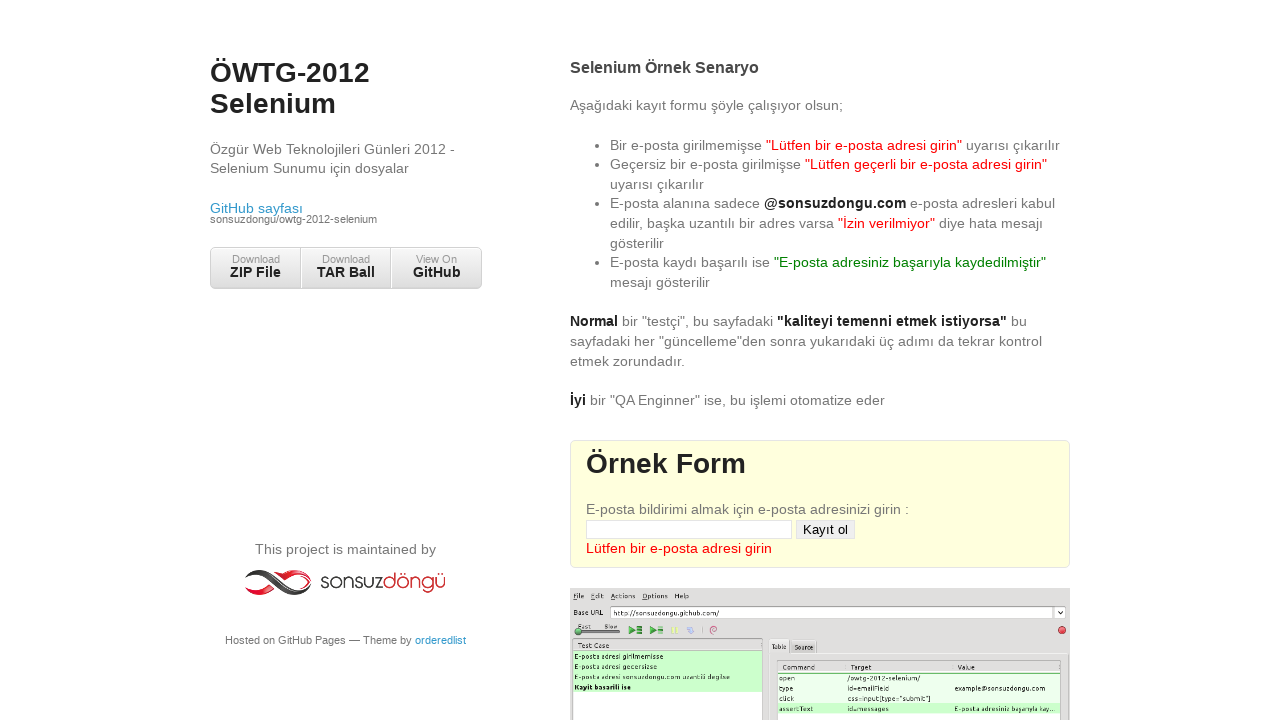